Opens the AutoFAQ homepage and verifies it loads successfully

Starting URL: https://autofaq.ai/

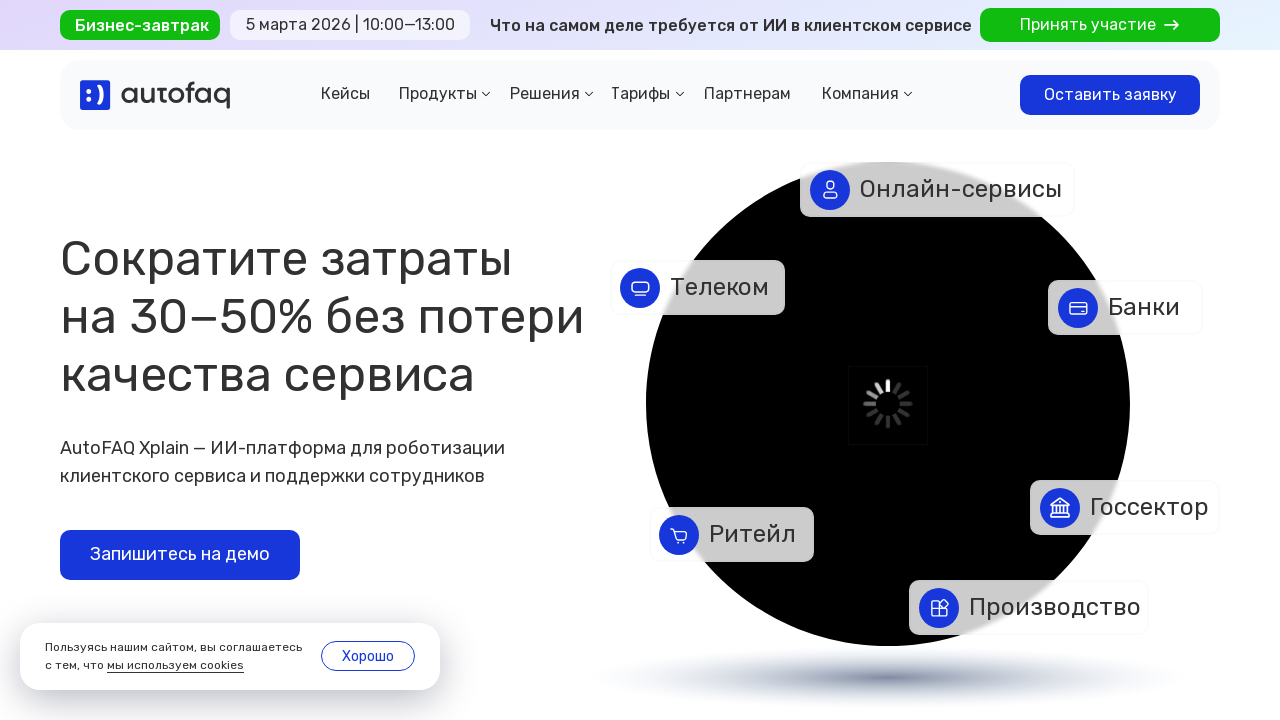

AutoFAQ homepage loaded and DOM content ready
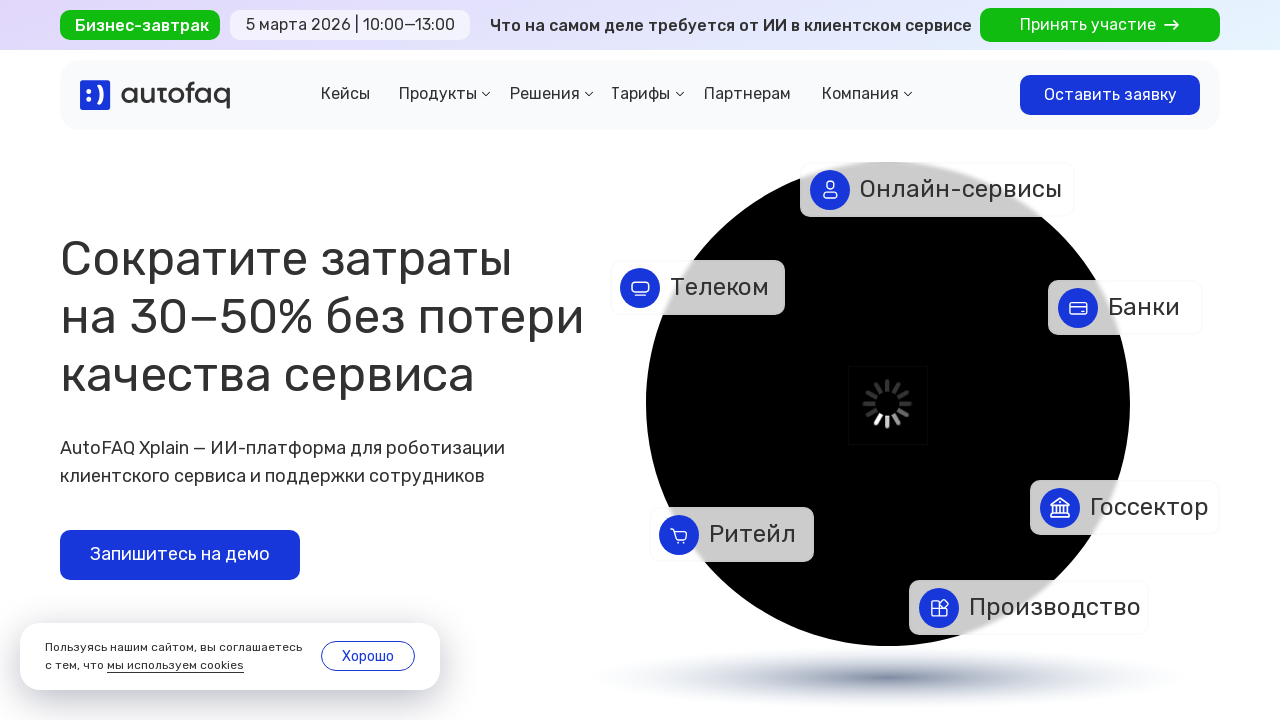

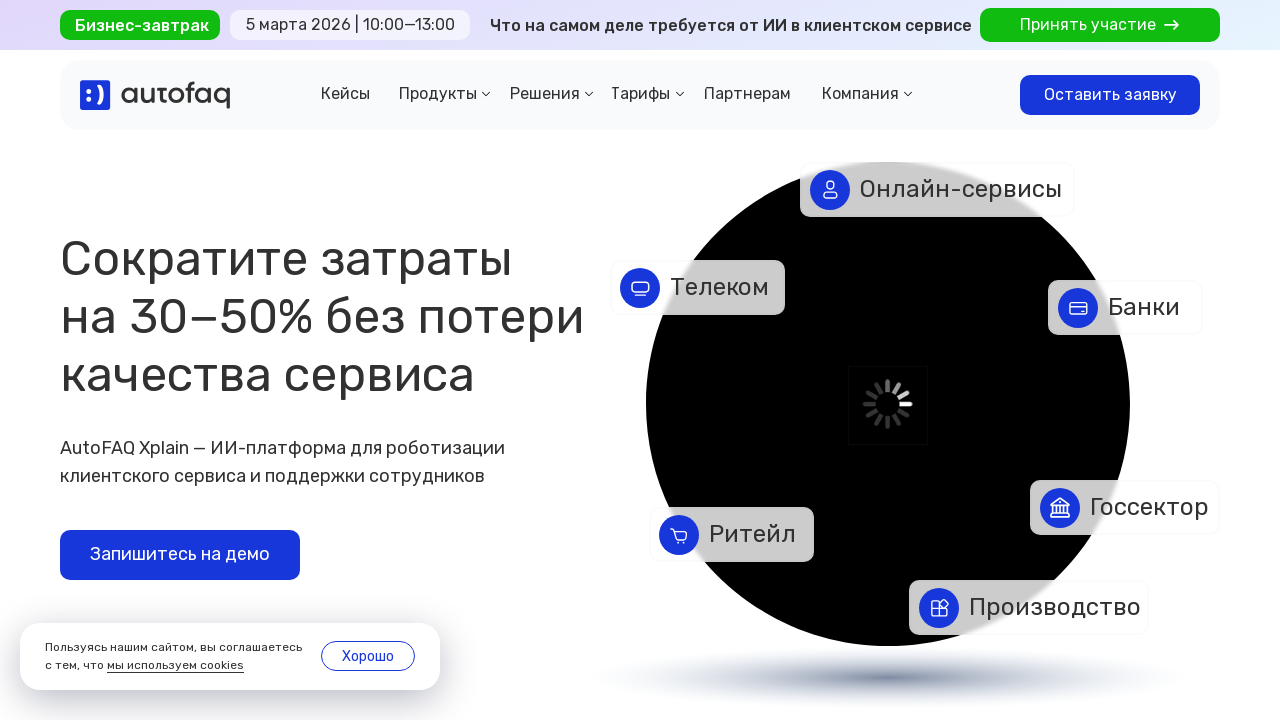